Tests alert/popup functionality on a practice website by clicking a "Show" button to trigger an alert and then dismissing it

Starting URL: https://www.leafground.com/alert.xhtml

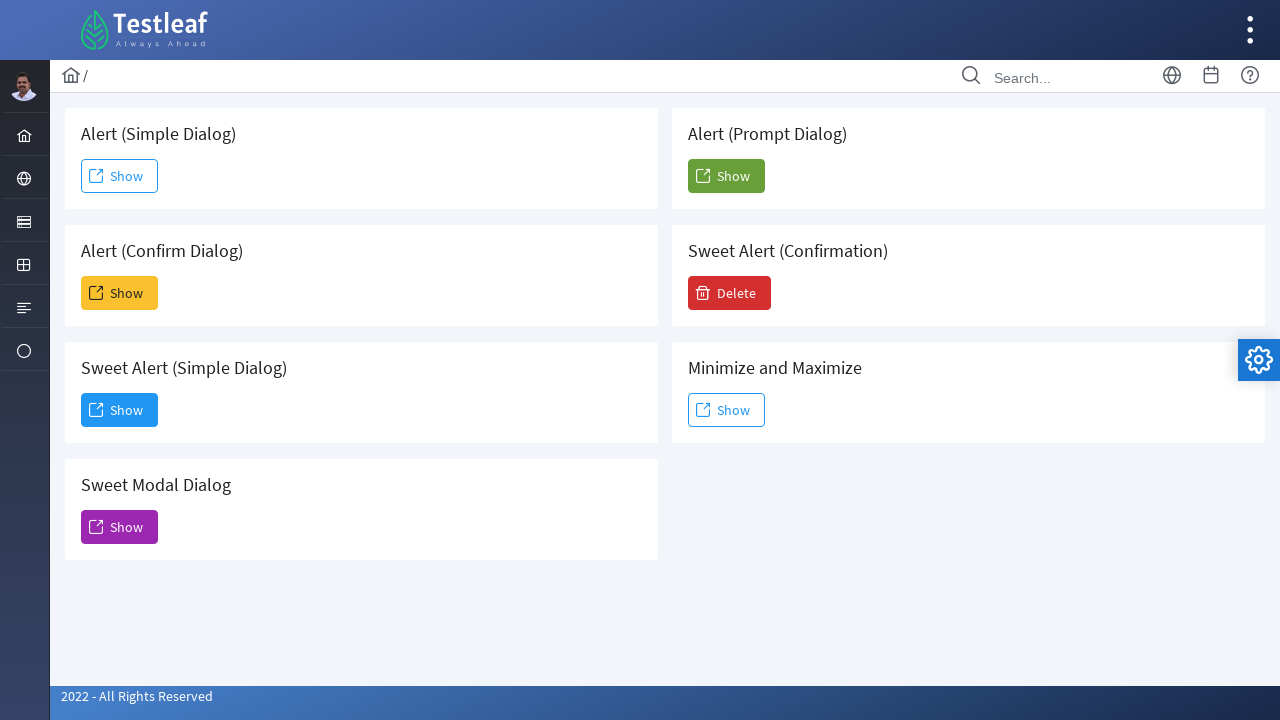

Waited for page to load (networkidle)
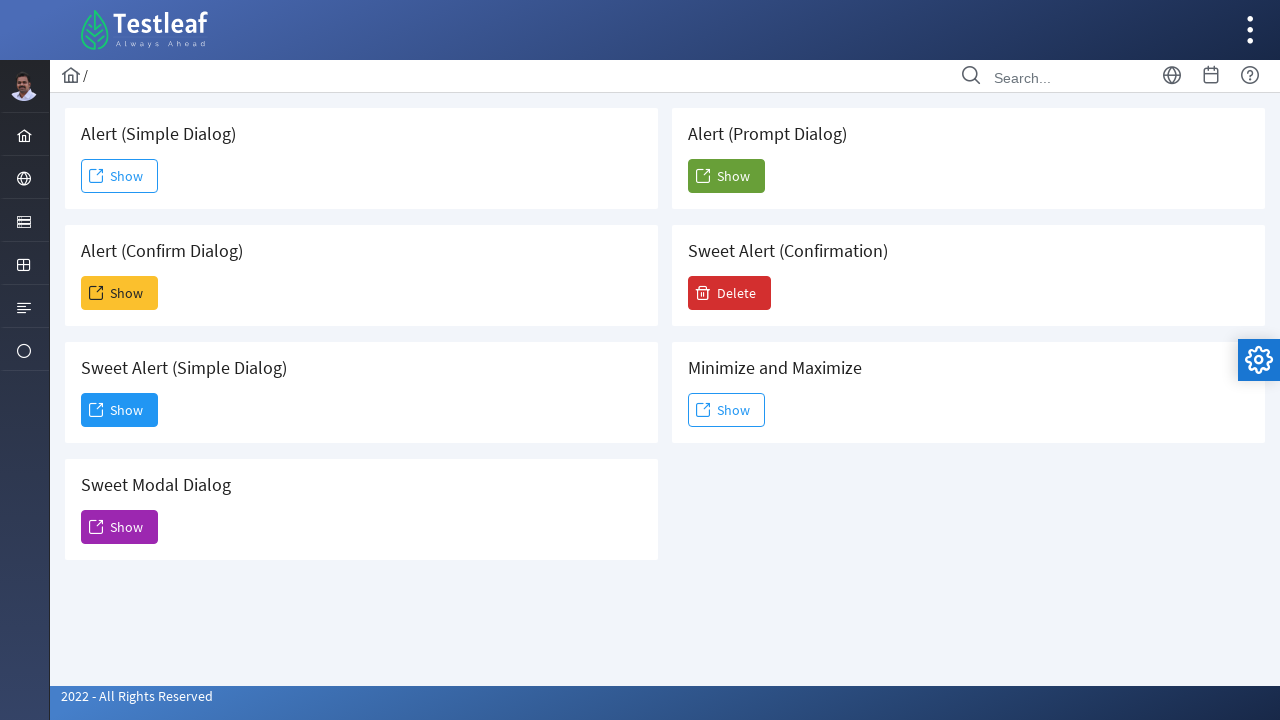

Clicked the third 'Show' button to trigger alert at (120, 410) on (//span[text()='Show'])[3]
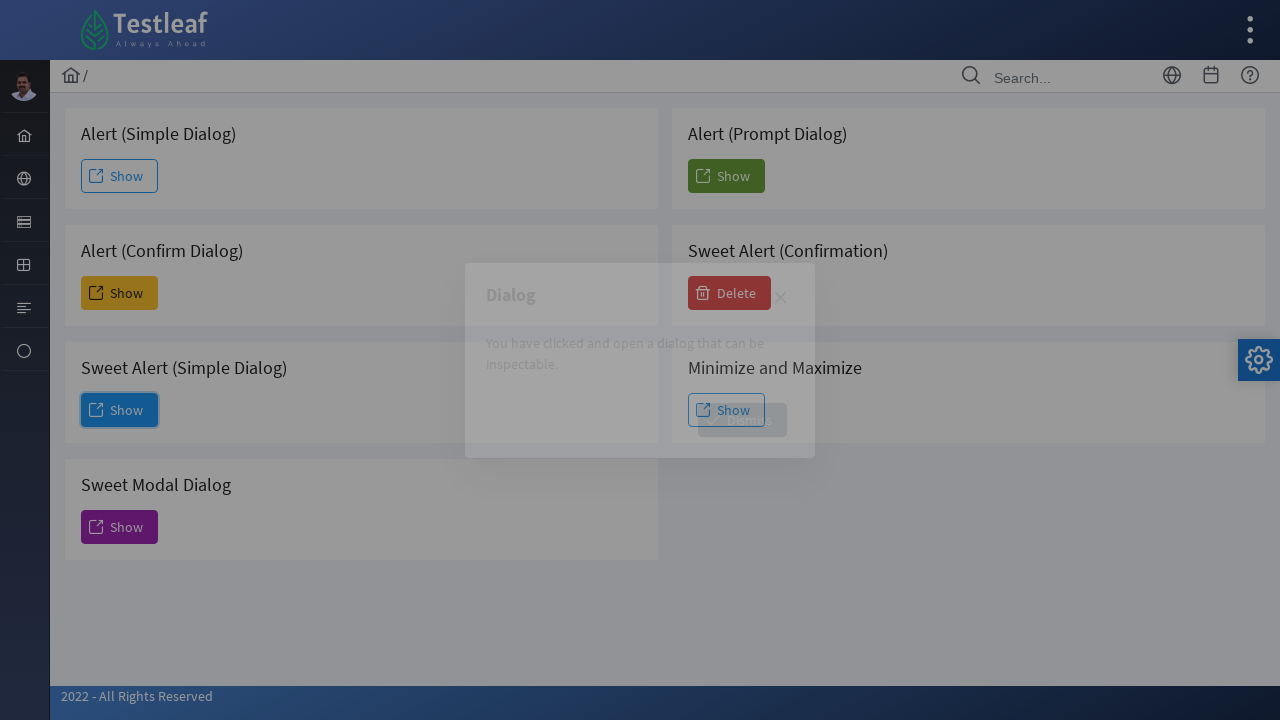

Alert popup appeared with Dismiss button visible
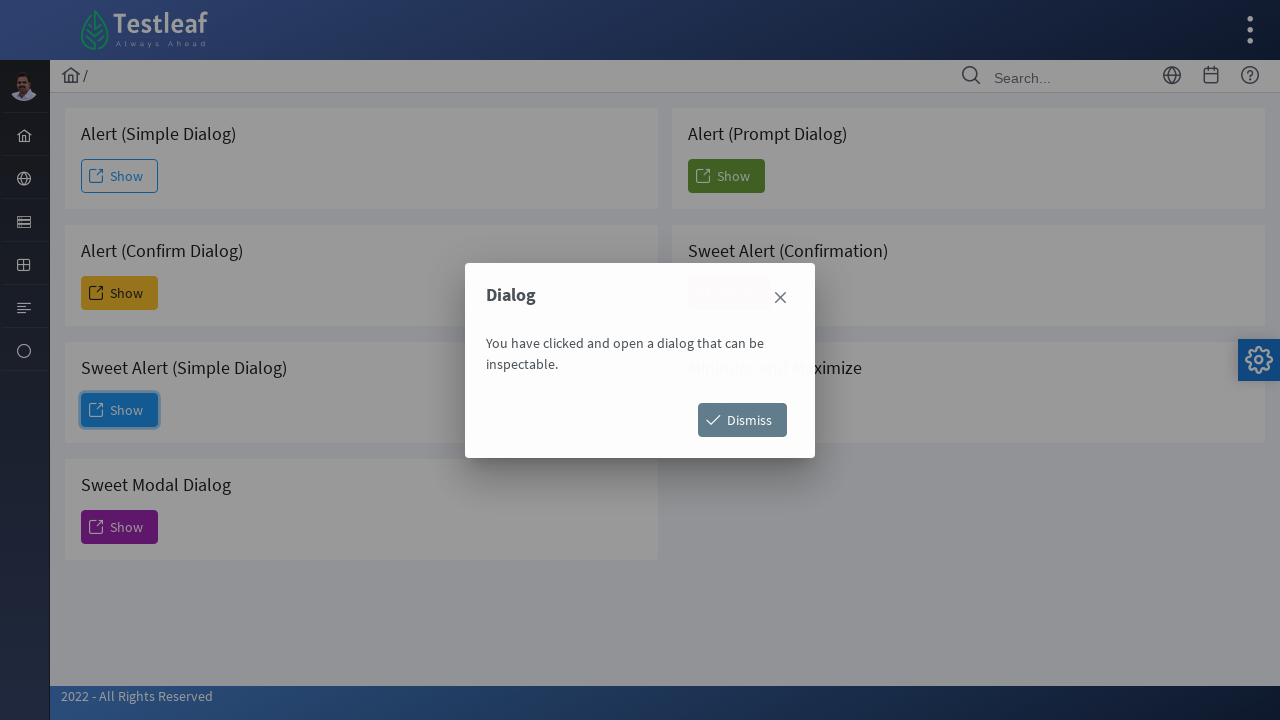

Clicked Dismiss button to close alert at (742, 420) on xpath=//span[text()='Dismiss']
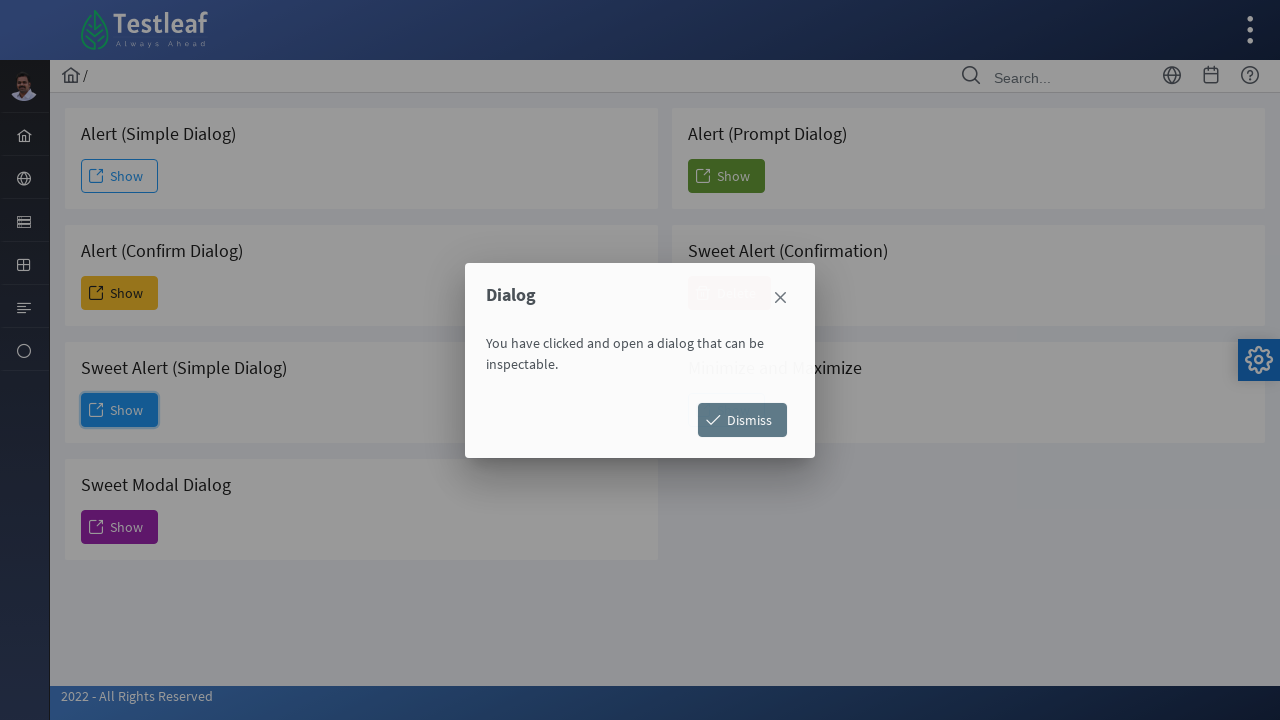

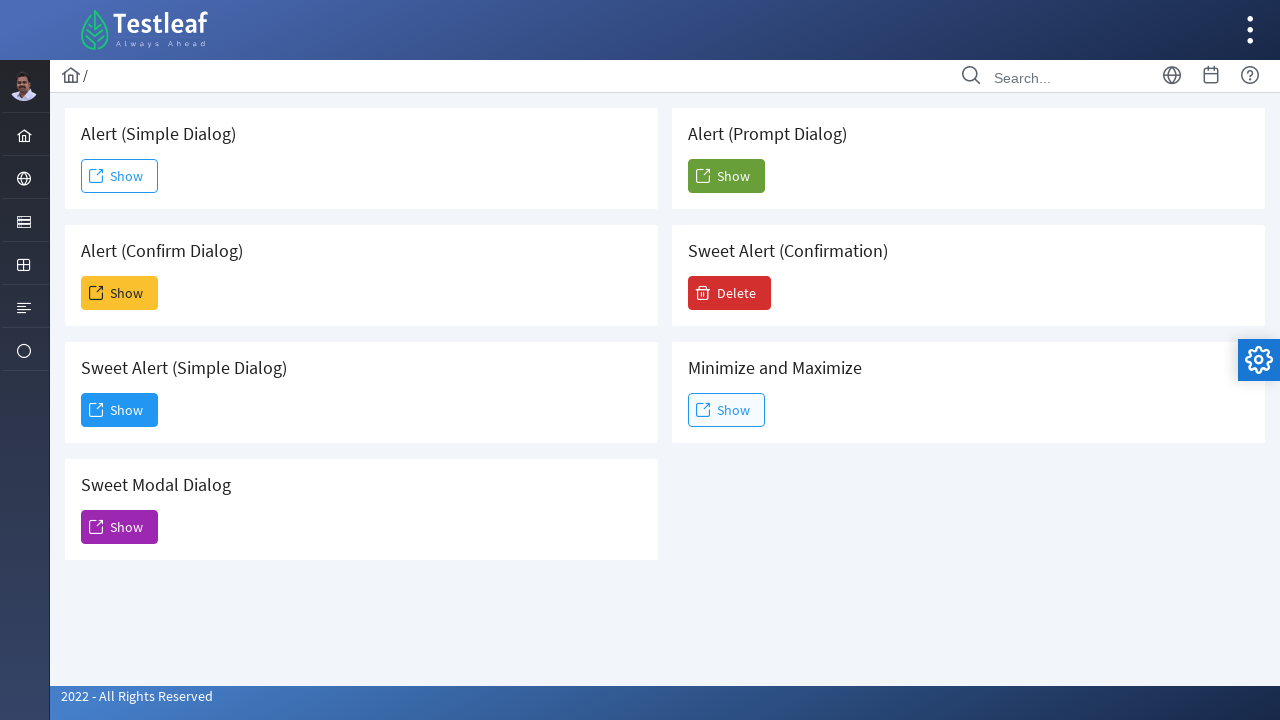